Tests that only completed tasks are cleared when clicking Clear completed, leaving uncompleted tasks in the list

Starting URL: https://todomvc.com/examples/react/dist/

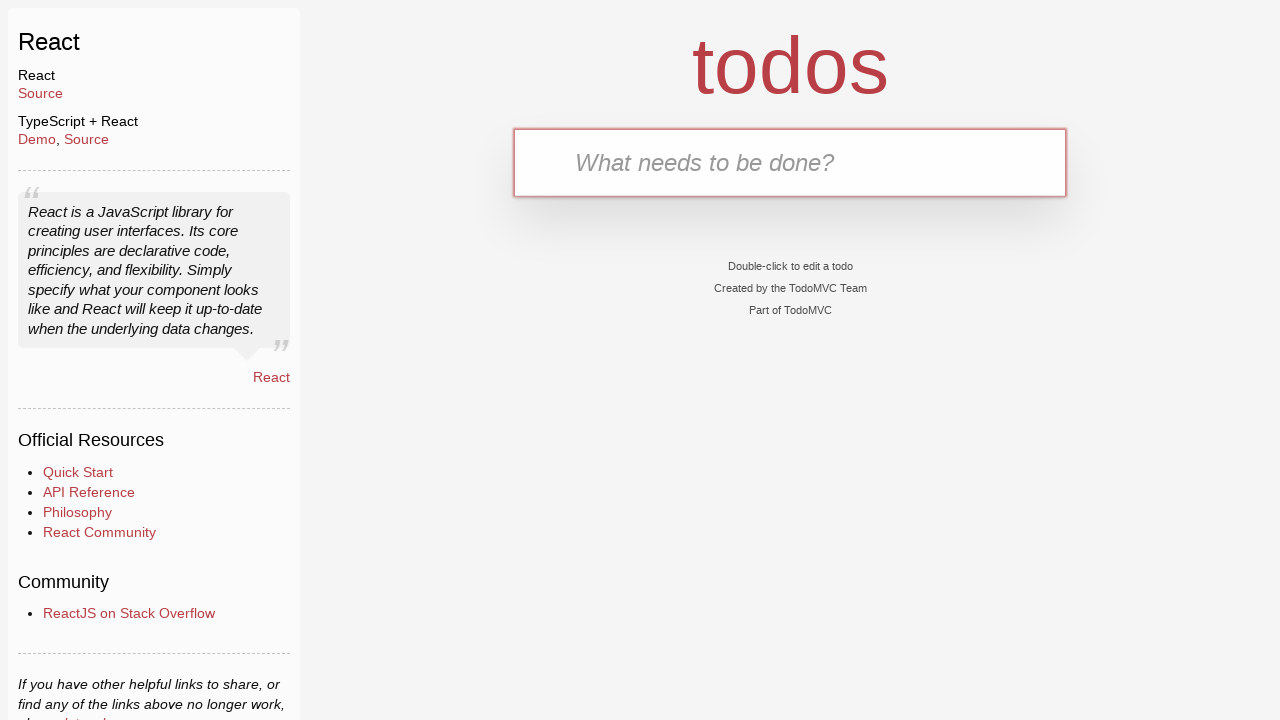

Filled text input with 'Task 1' on internal:testid=[data-testid="text-input"s]
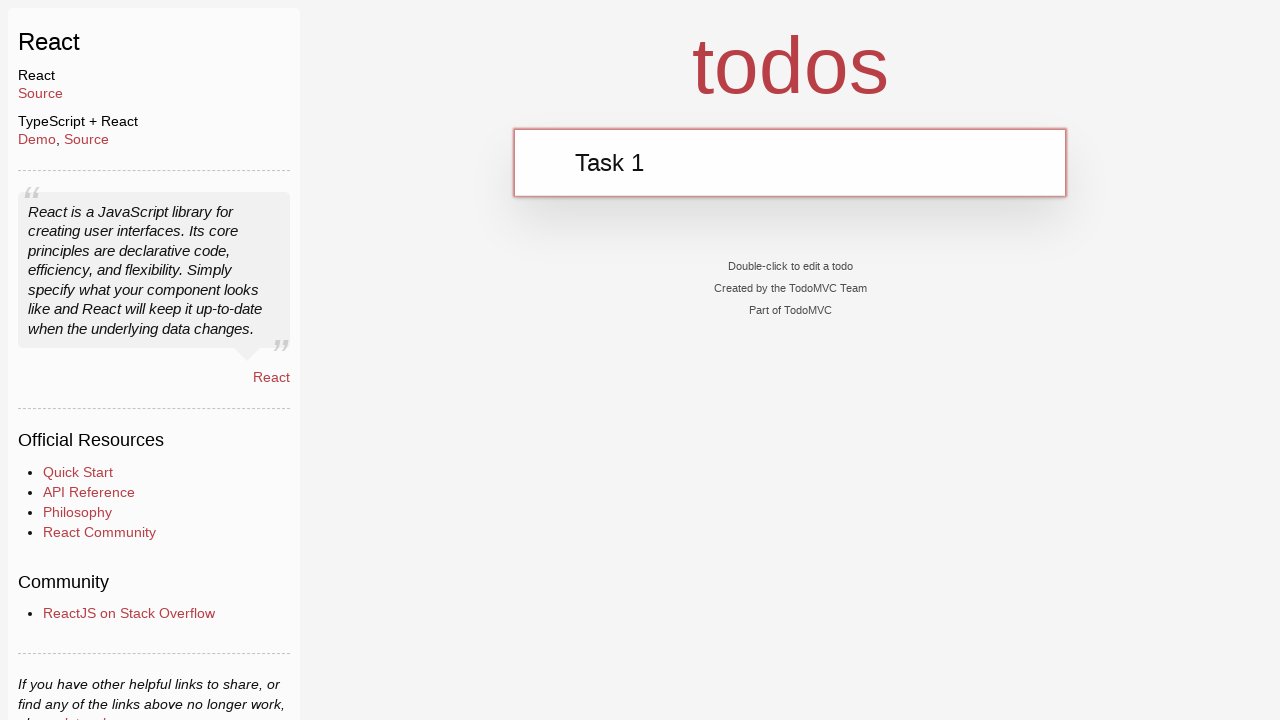

Pressed Enter to add Task 1
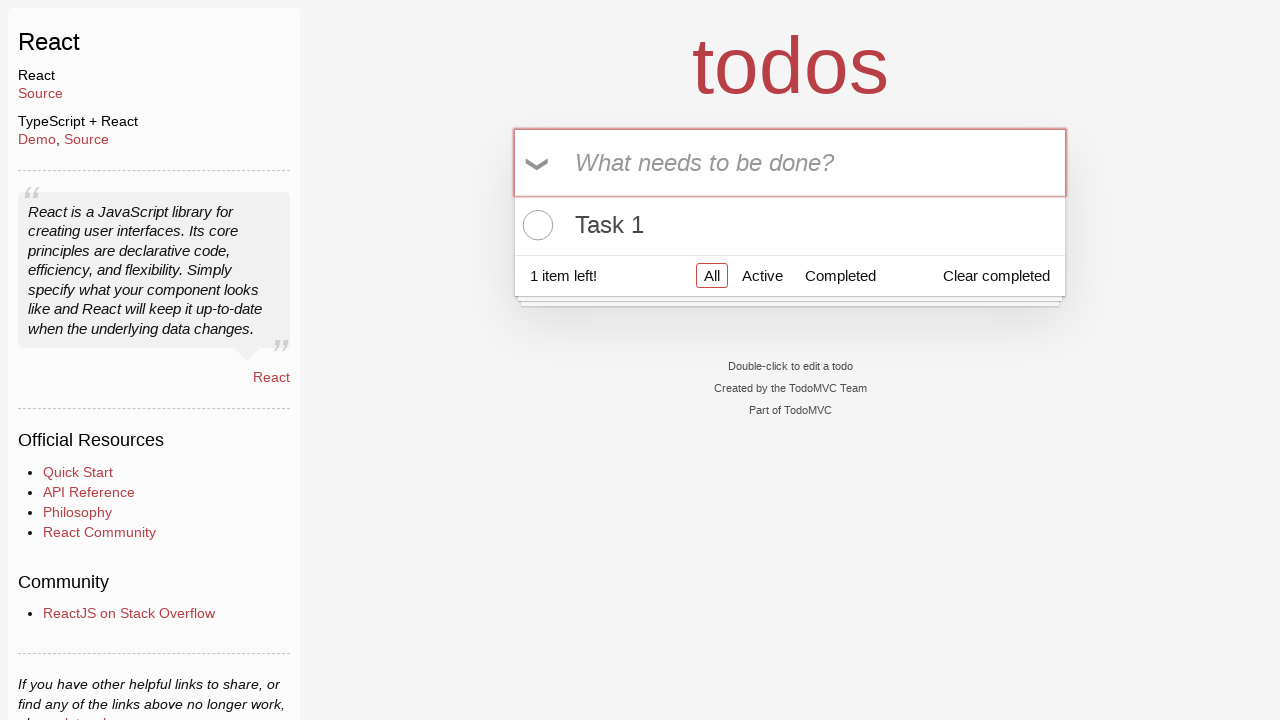

Filled text input with 'Task 2' on internal:testid=[data-testid="text-input"s]
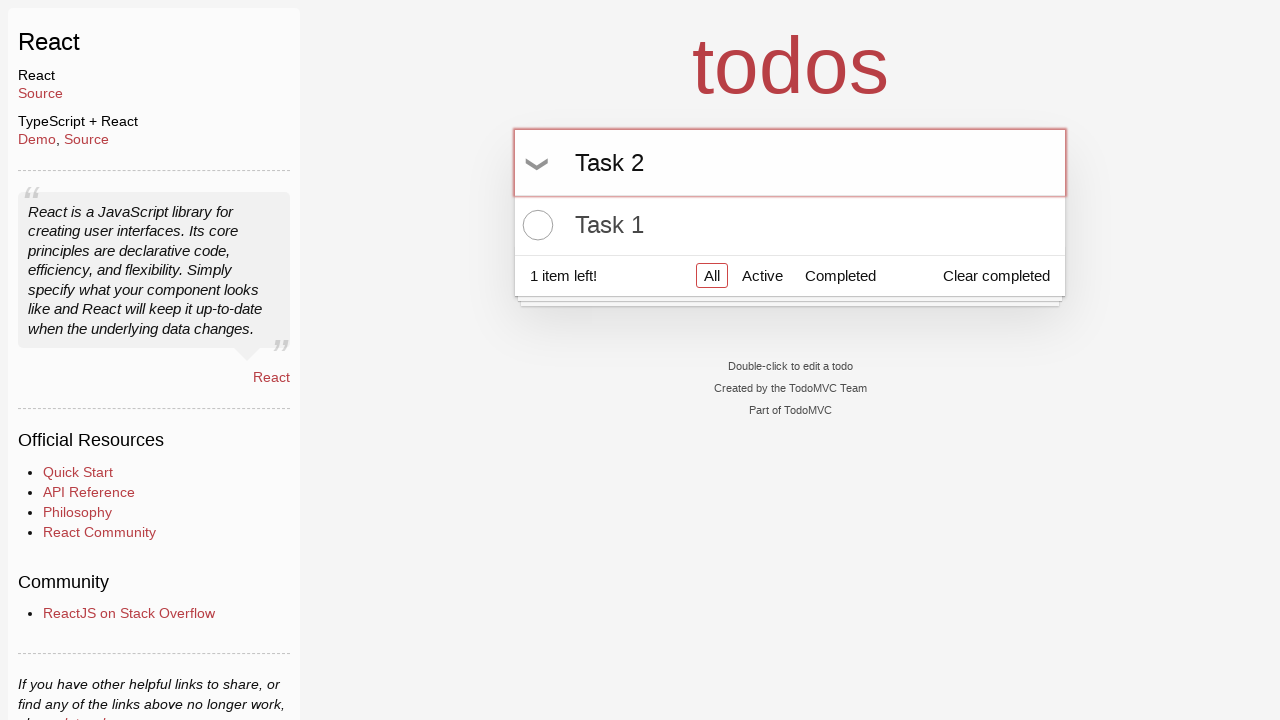

Pressed Enter to add Task 2
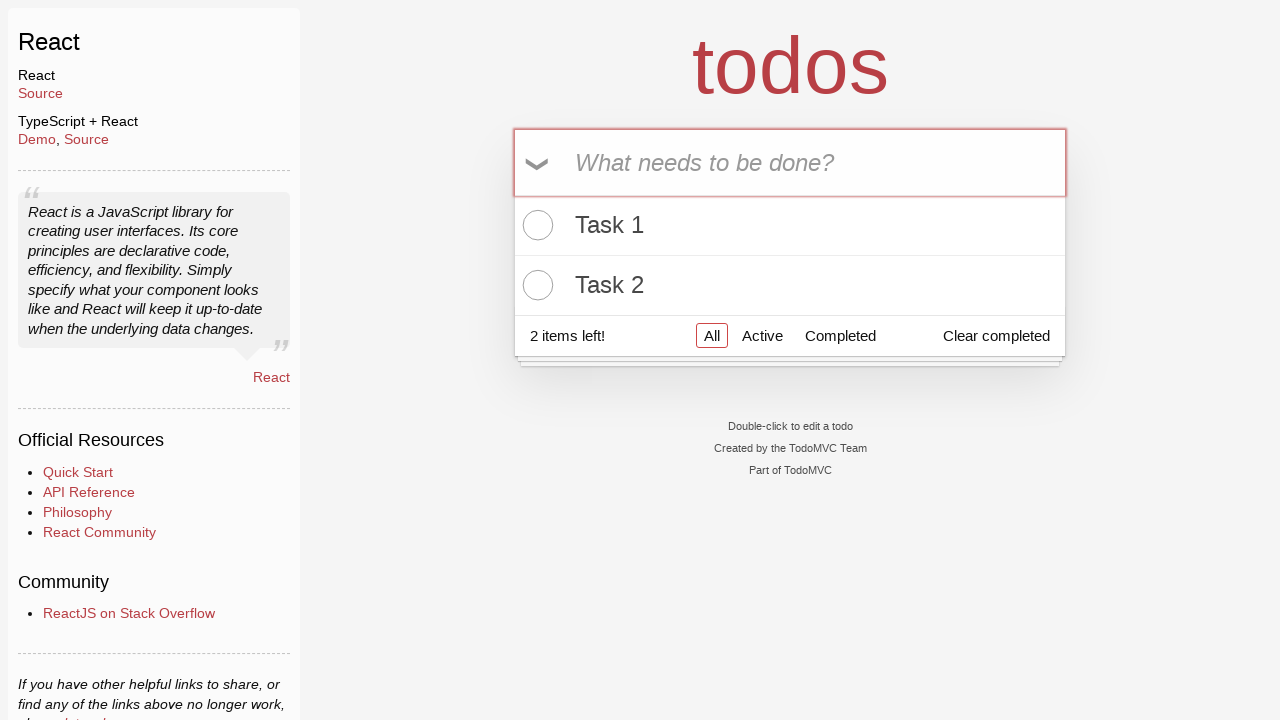

Filled text input with 'Task 3' on internal:testid=[data-testid="text-input"s]
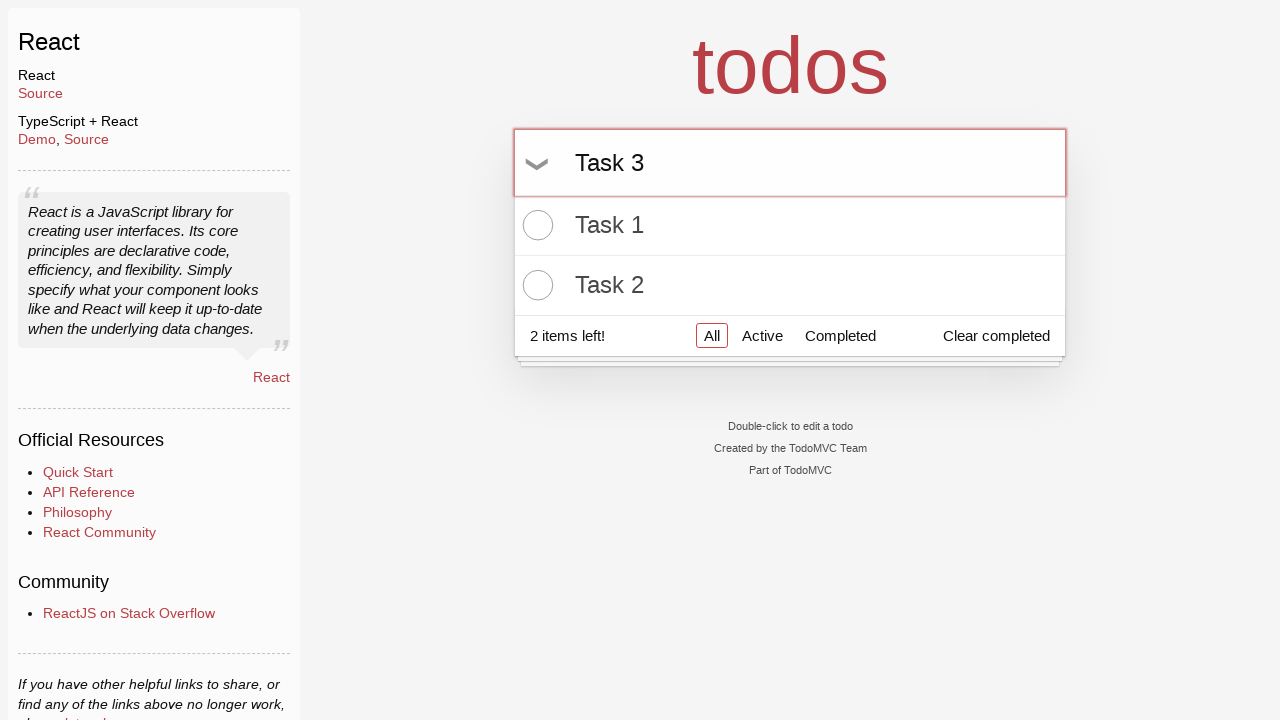

Pressed Enter to add Task 3
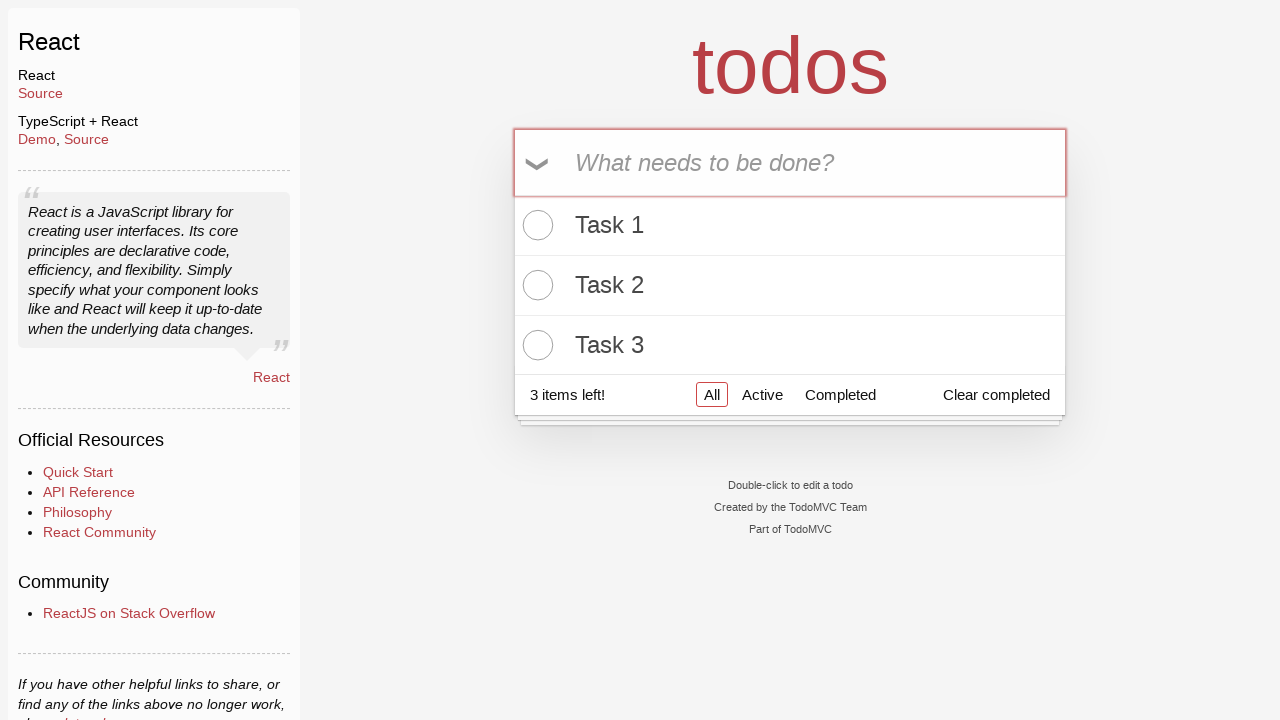

Filled text input with 'Task 4' on internal:testid=[data-testid="text-input"s]
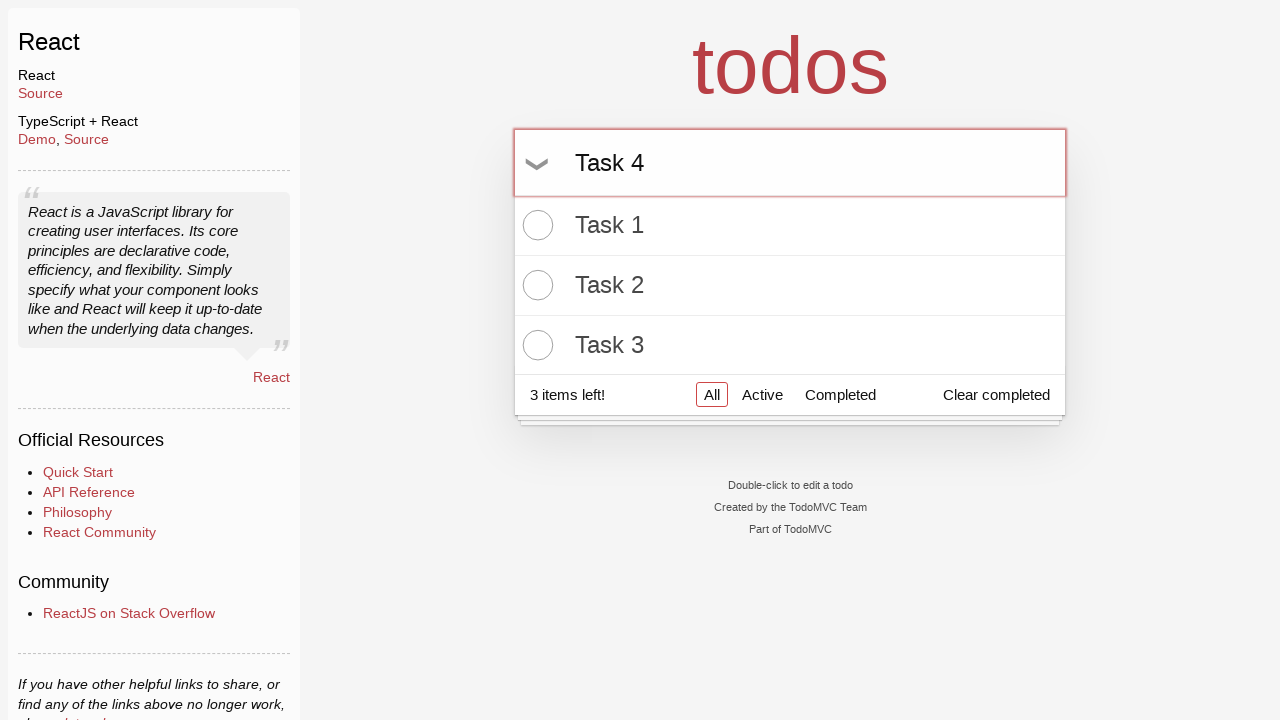

Pressed Enter to add Task 4
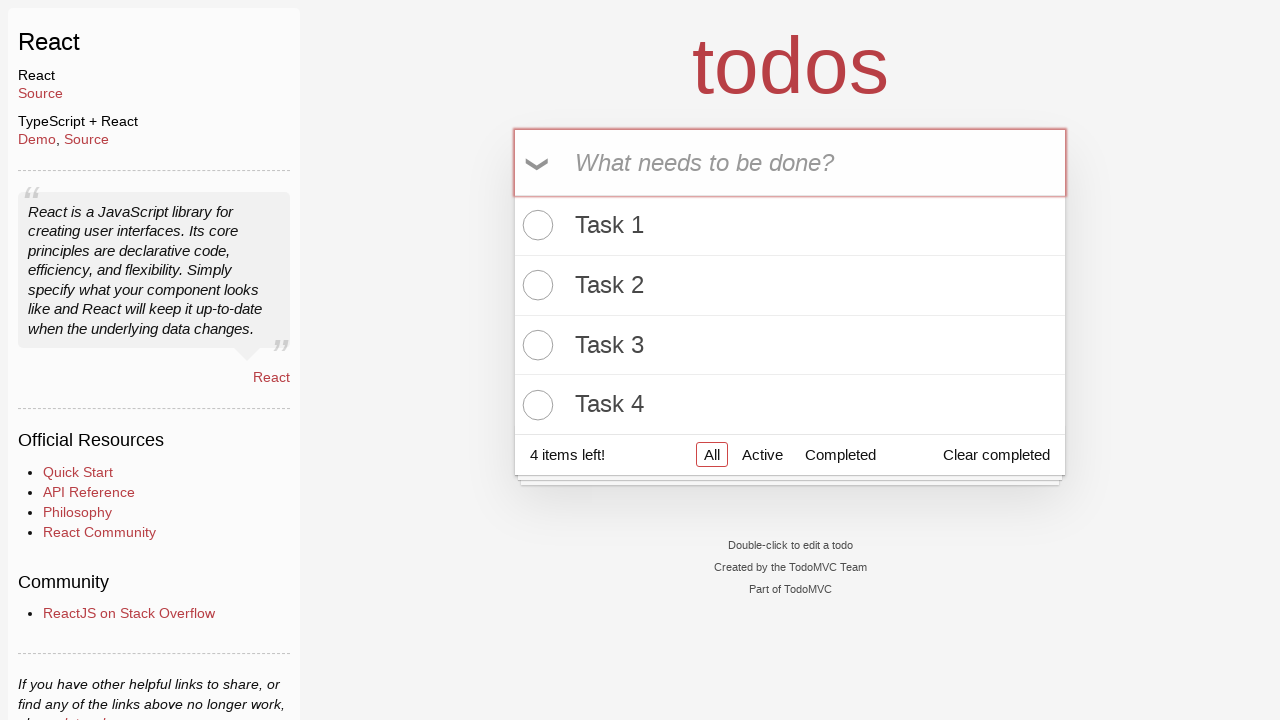

Located all task checkboxes
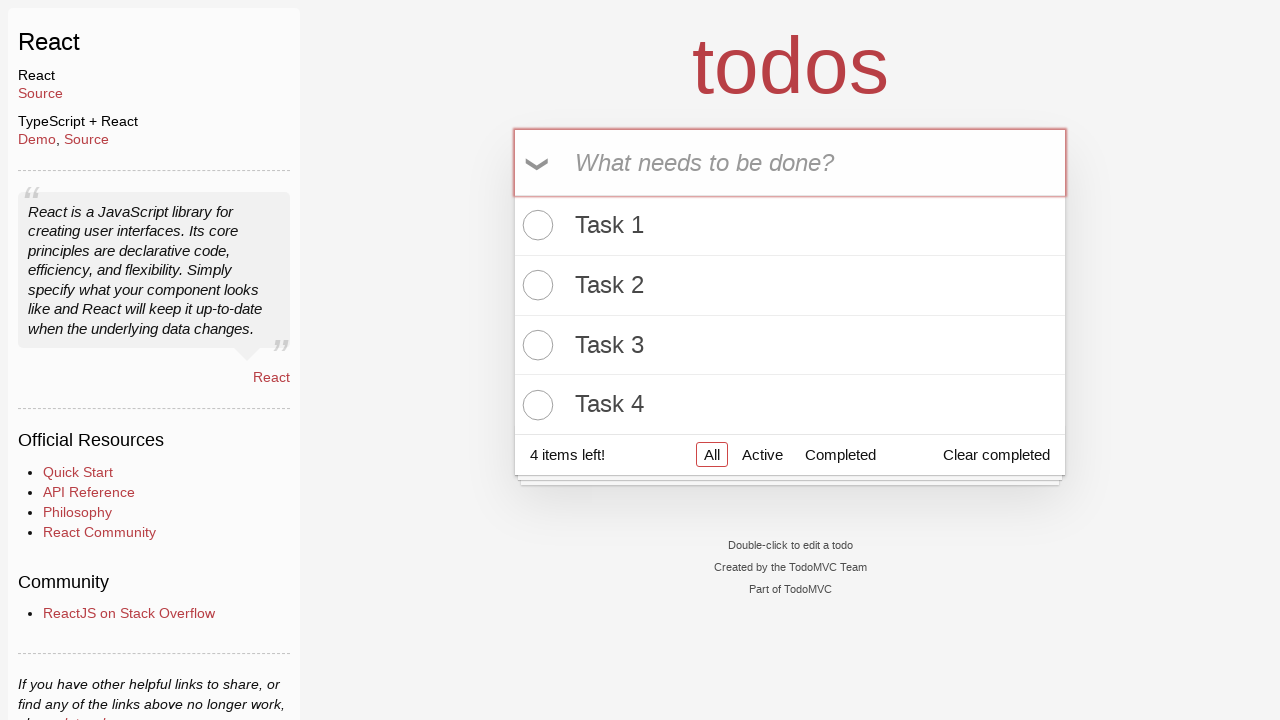

Checked checkbox for task at index 1 (even-indexed task) at (535, 285) on .todo-list li input[type="checkbox"] >> nth=1
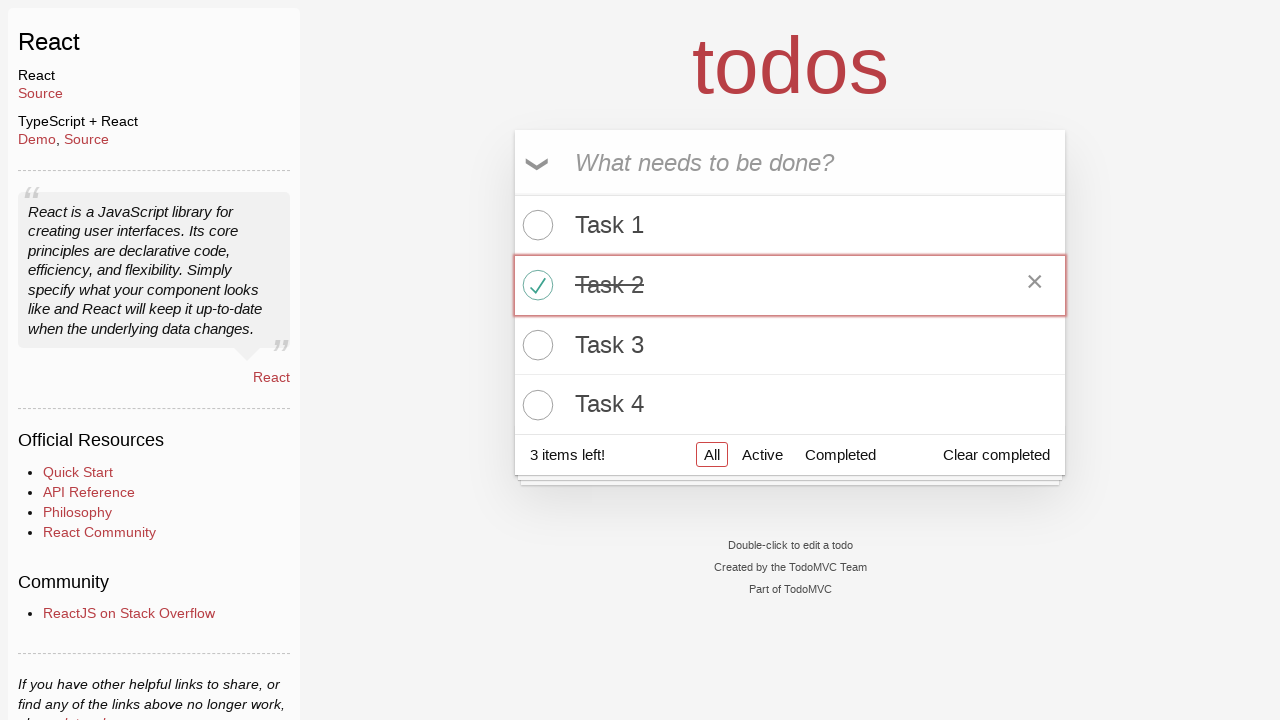

Checked checkbox for task at index 3 (even-indexed task) at (535, 405) on .todo-list li input[type="checkbox"] >> nth=3
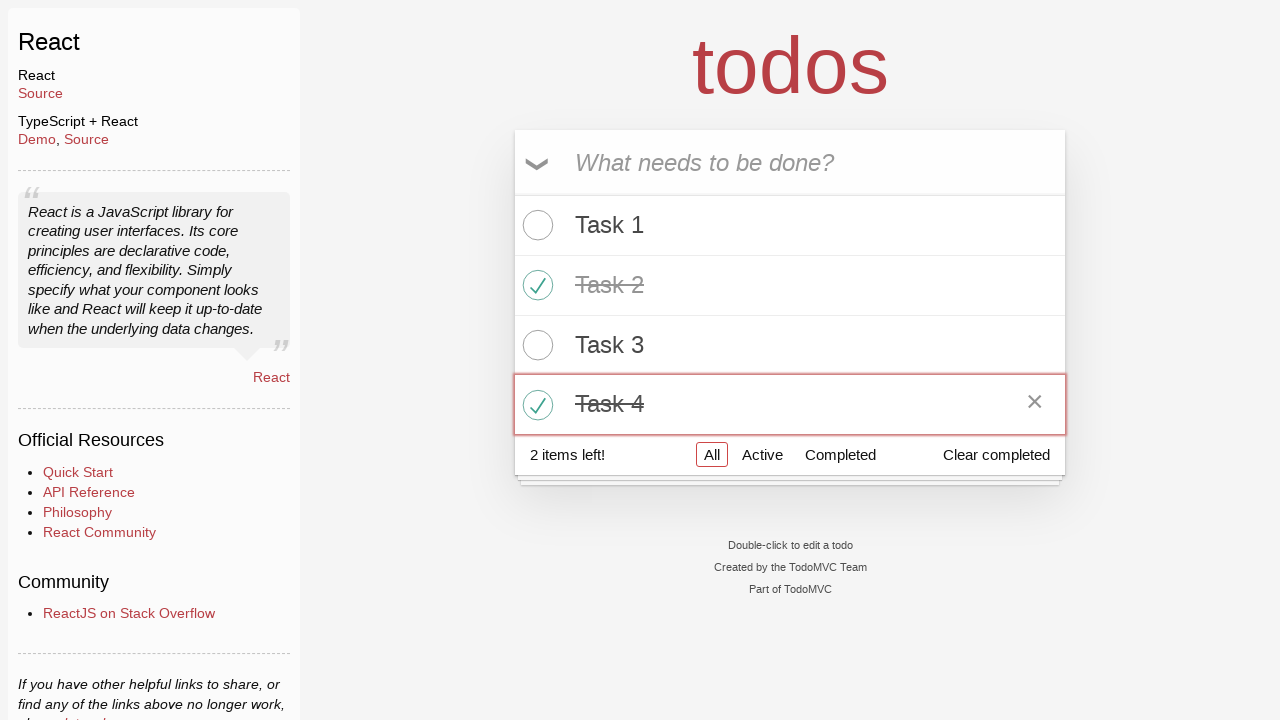

Clicked 'Clear completed' button at (996, 455) on internal:role=button[name="Clear completed"i]
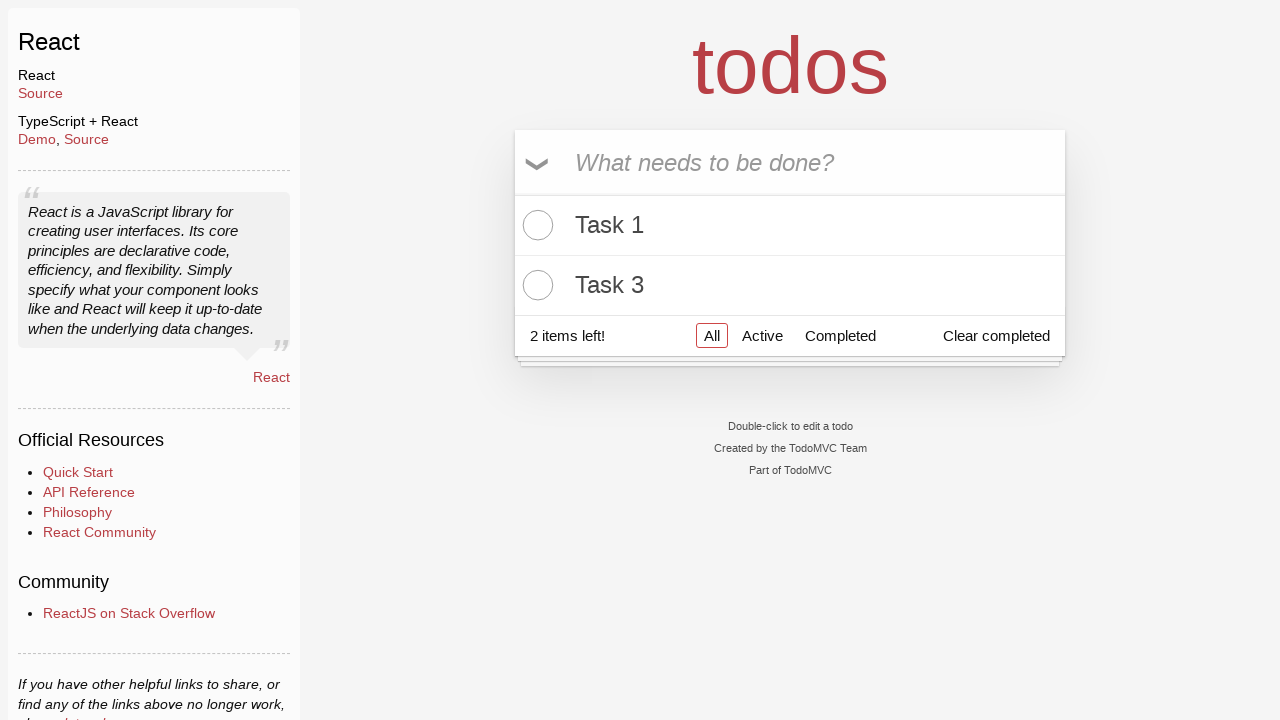

Waited 500ms for completed tasks to be cleared
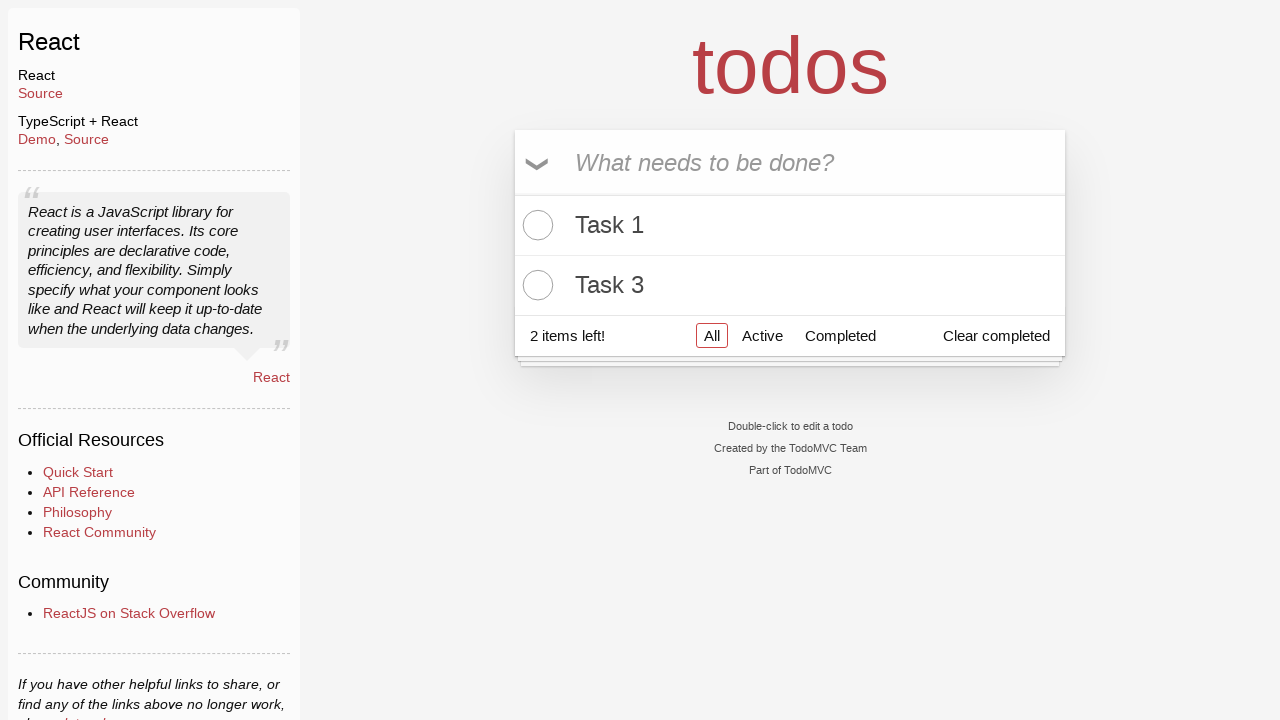

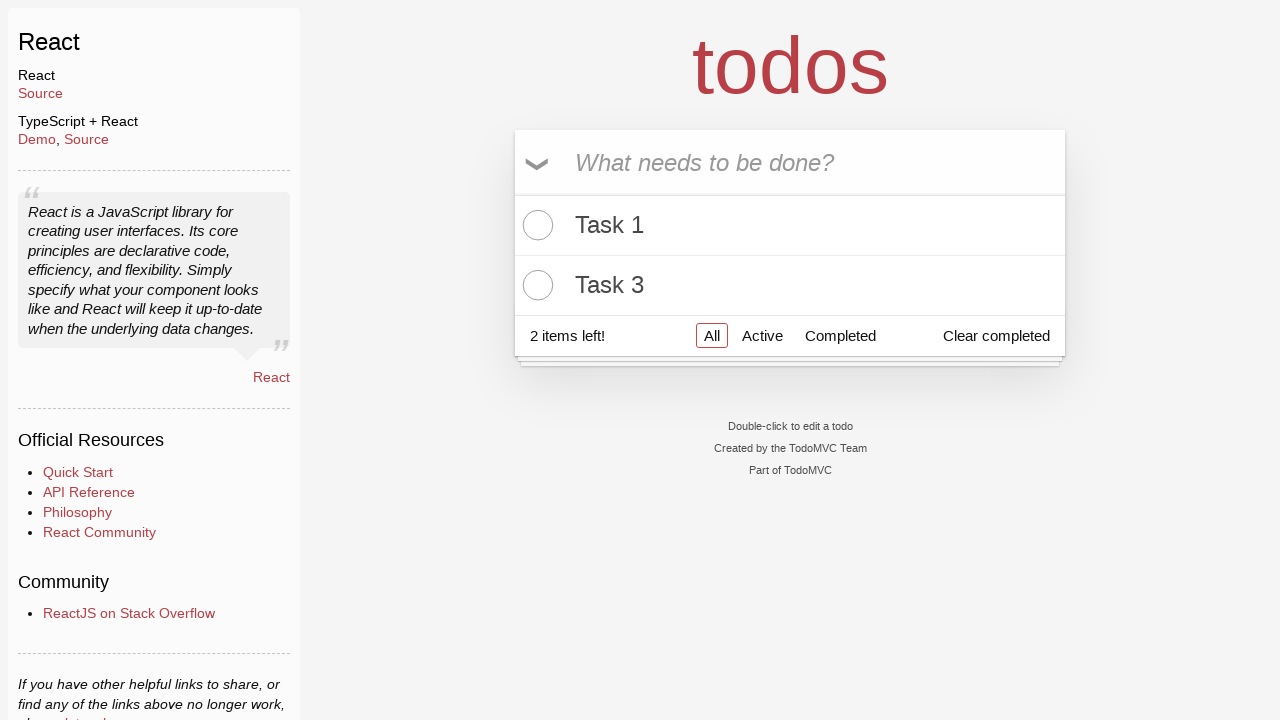